Tests radio button selection by clicking the female gender option

Starting URL: http://demo.automationtesting.in/Register.html

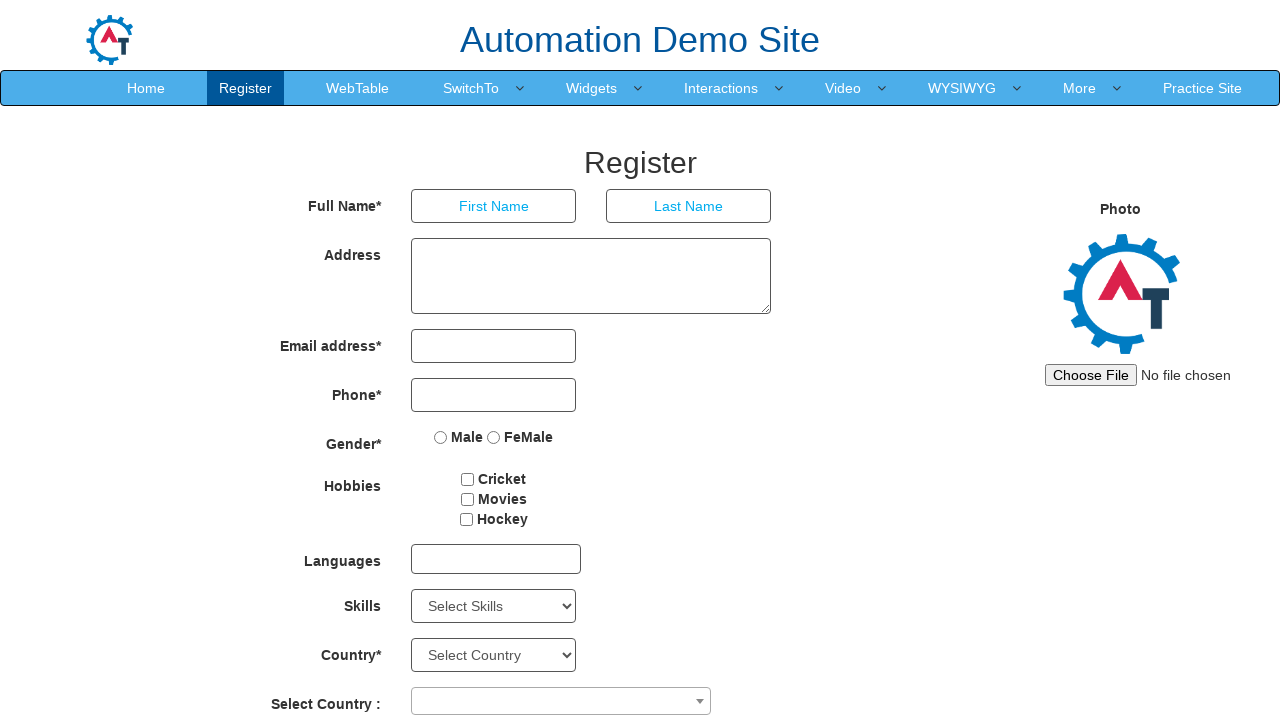

Clicked female gender radio button at (494, 437) on input[value='FeMale']
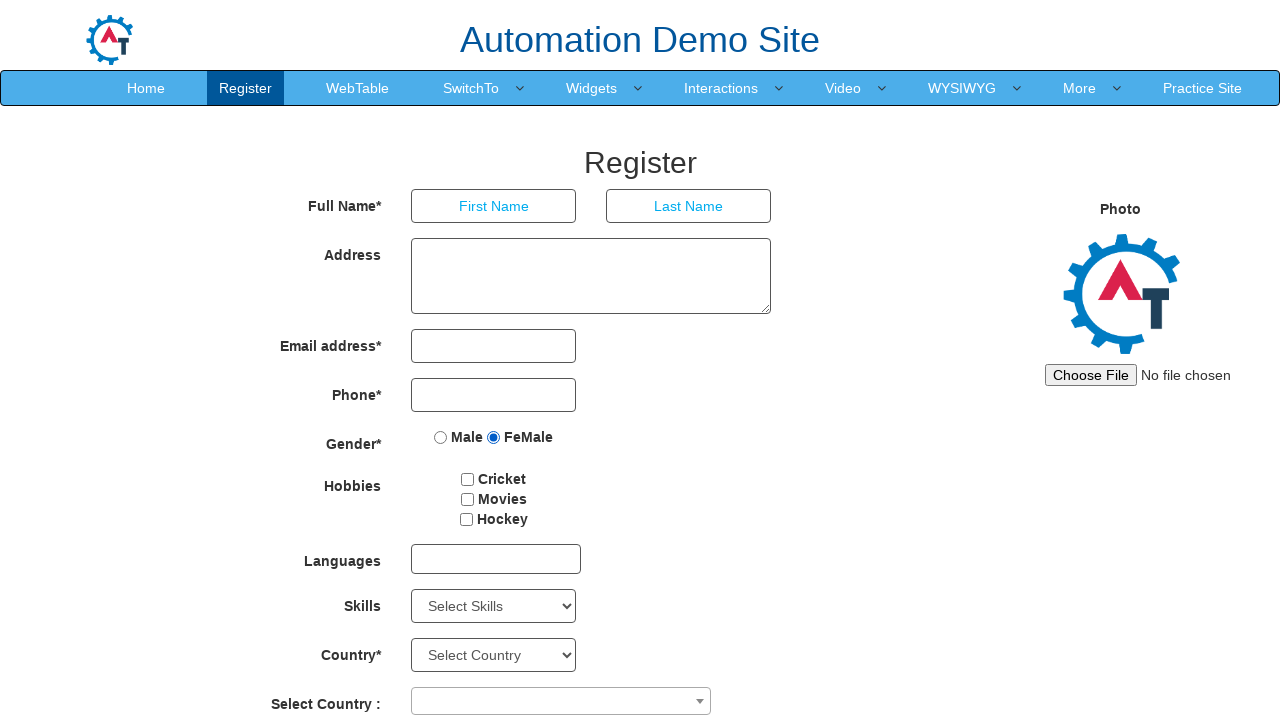

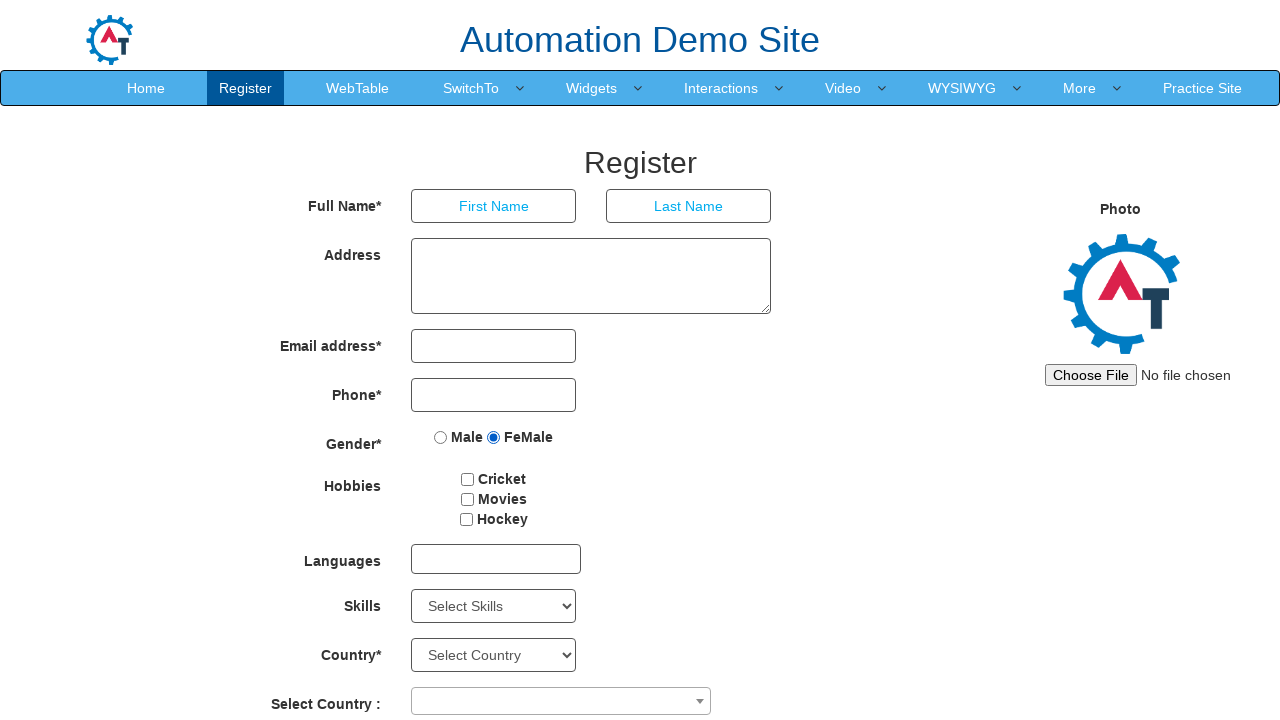